Navigates to Rahul Shetty Academy homepage and verifies the page loads by checking the title and URL are accessible

Starting URL: https://rahulshettyacademy.com/

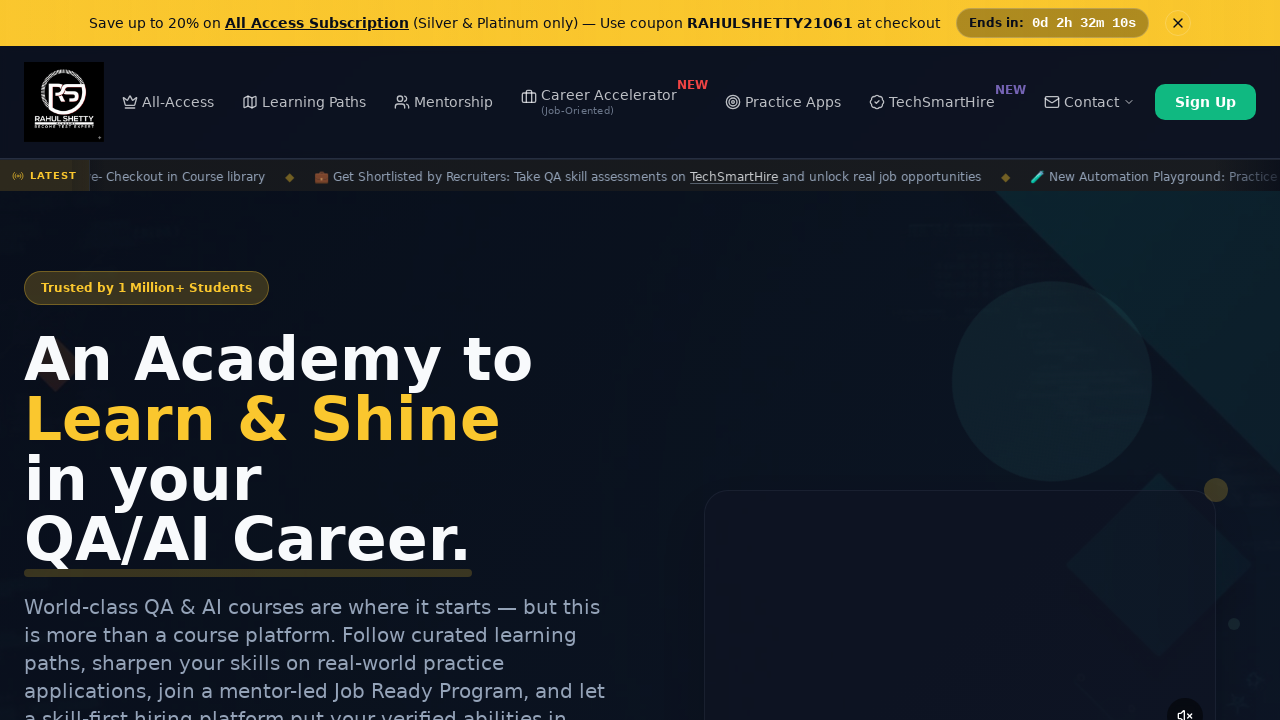

Page loaded and DOM content rendered
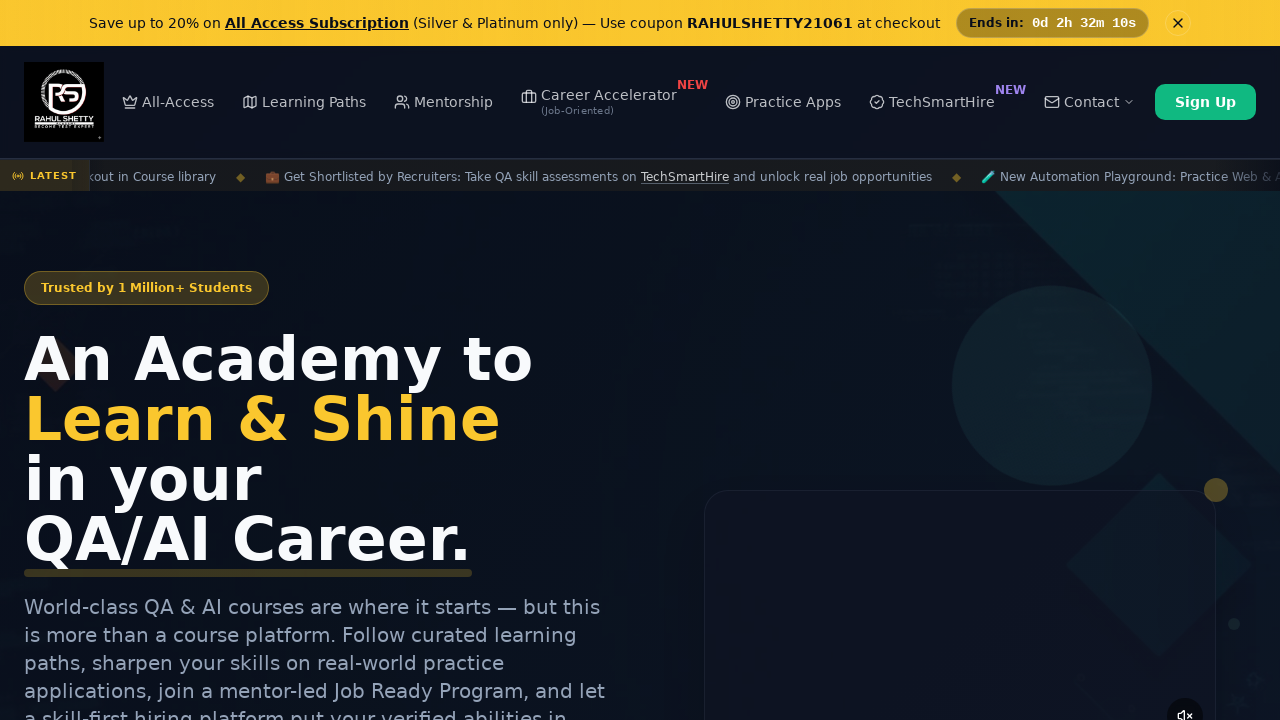

Retrieved page title: 'Rahul Shetty Academy | QA Automation, Playwright, AI Testing & Online Training'
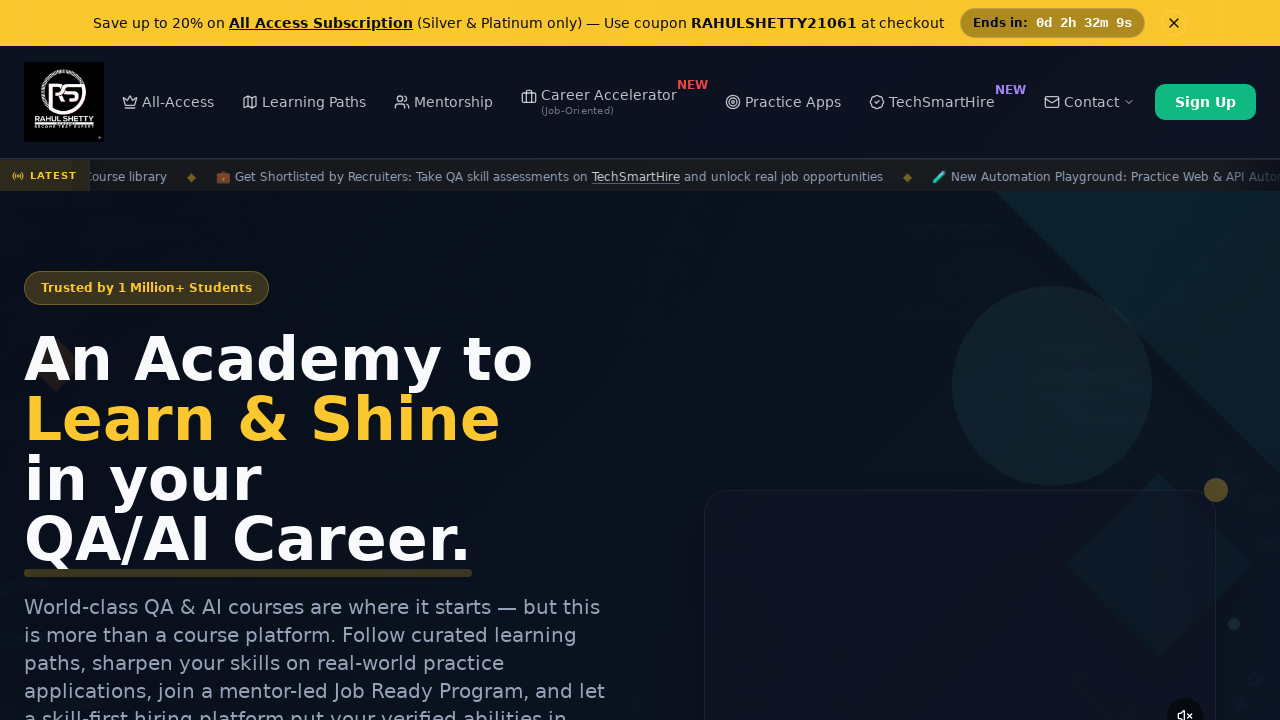

Retrieved current URL: 'https://rahulshettyacademy.com/'
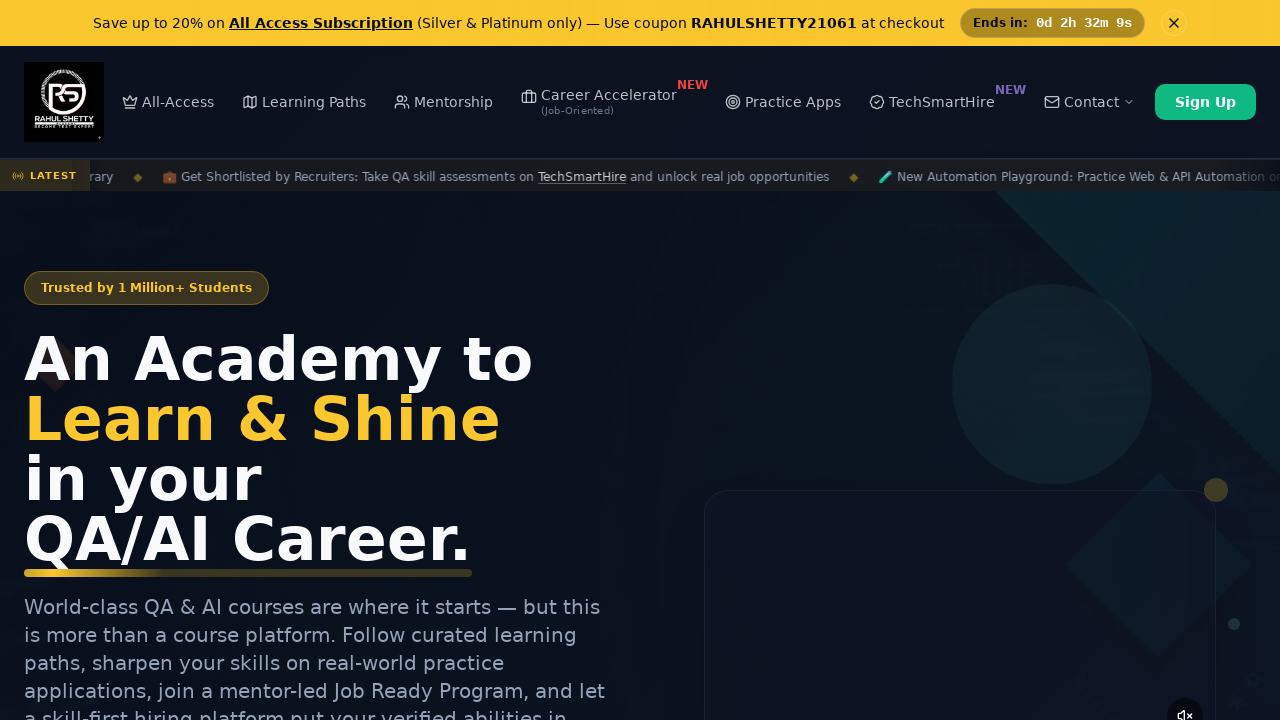

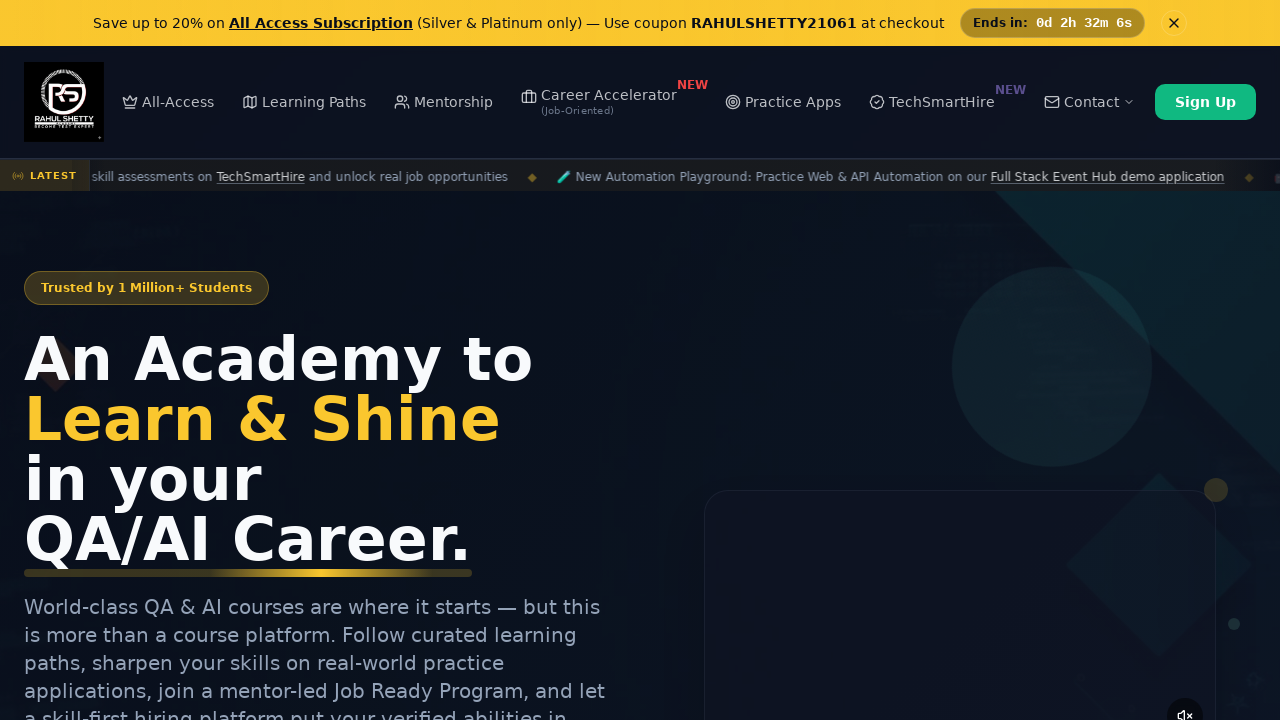